Tests mouse double-click functionality on W3Schools by switching to an iframe, entering text in an input field, and double-clicking a button to copy the text to another field

Starting URL: https://www.w3schools.com/tags/tryit.asp?filename=tryhtml5_ev_ondblclick3

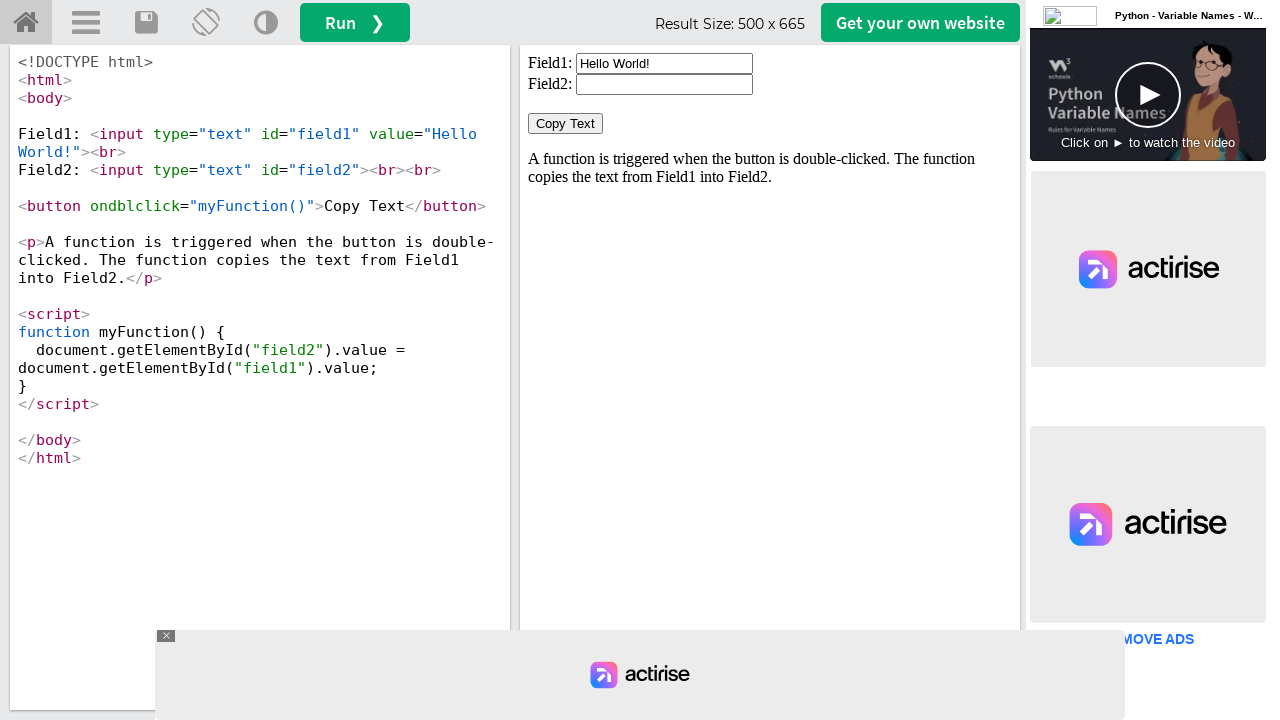

Located iframe with id 'iframeResult'
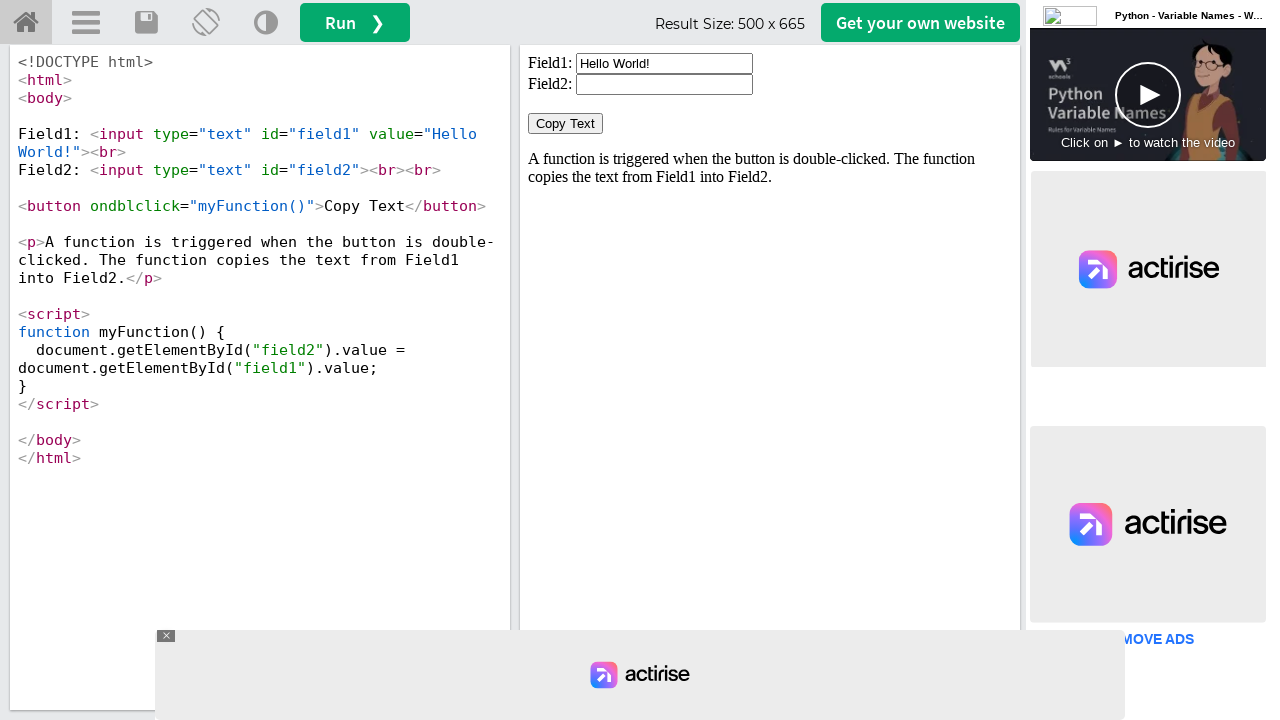

Cleared the first input field on #iframeResult >> internal:control=enter-frame >> xpath=//input[@id='field1']
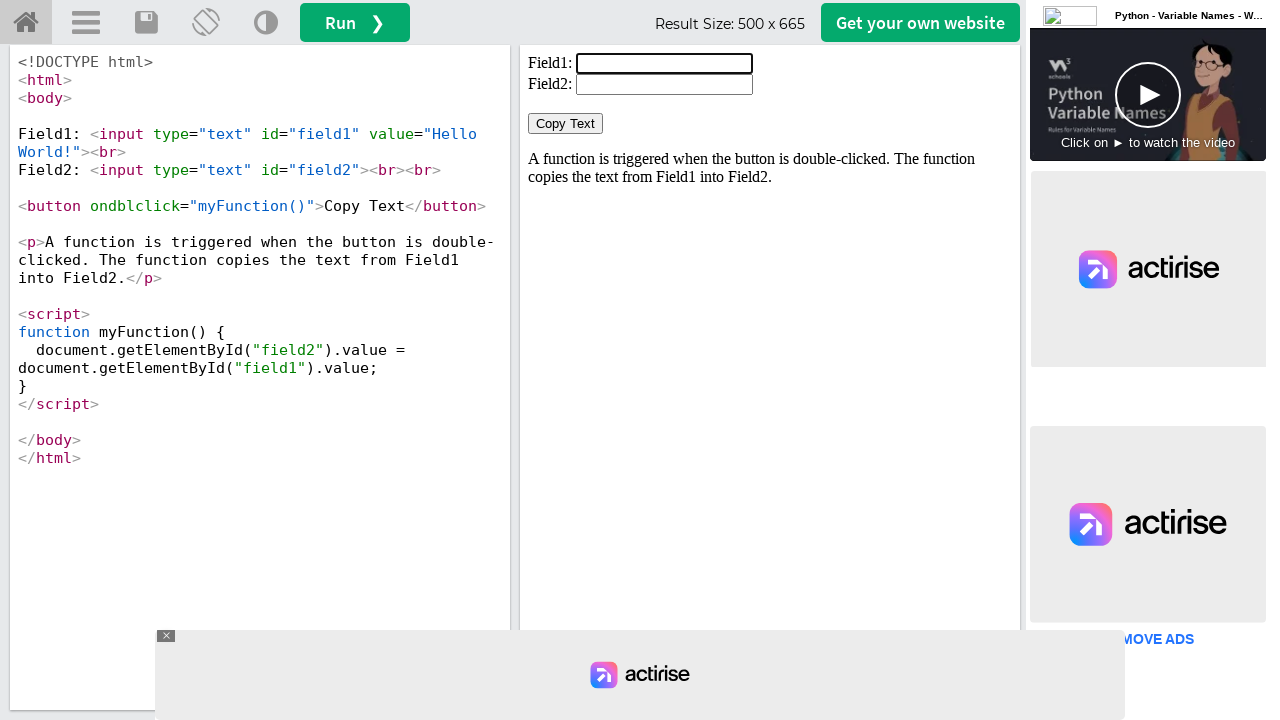

Entered 'Welcome to selenium' in the first input field on #iframeResult >> internal:control=enter-frame >> xpath=//input[@id='field1']
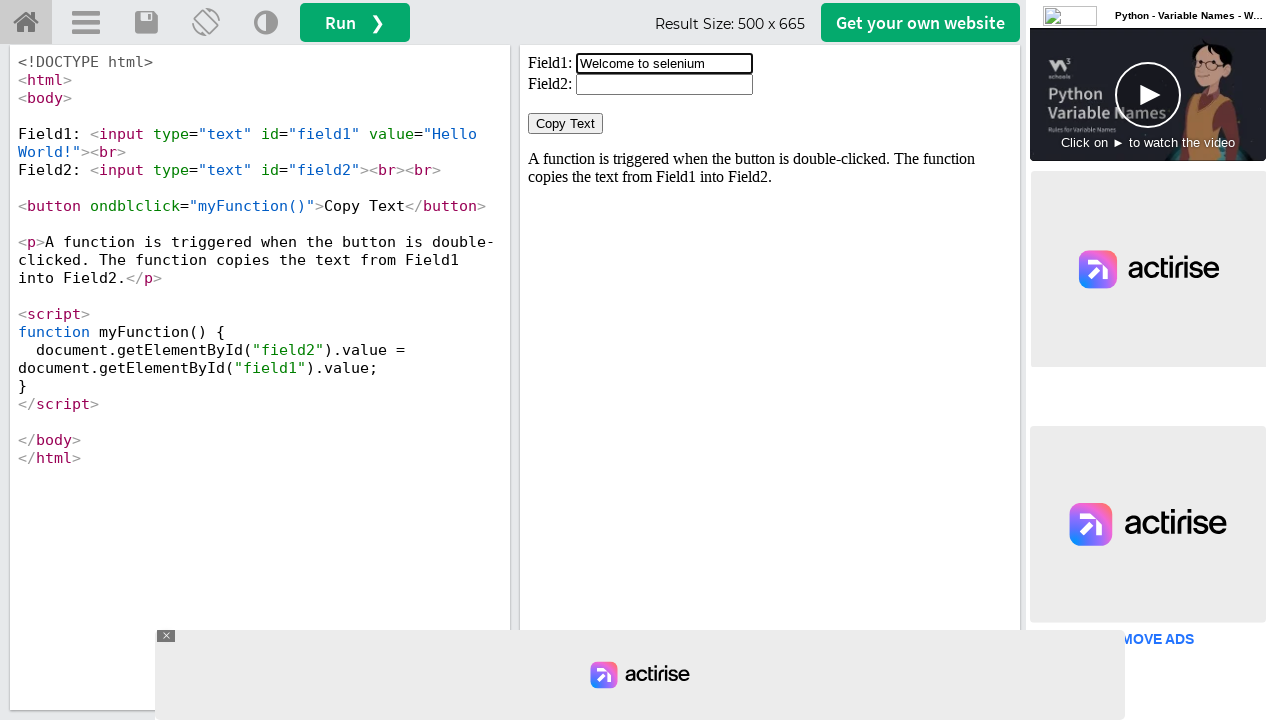

Double-clicked the 'Copy Text' button at (566, 124) on #iframeResult >> internal:control=enter-frame >> xpath=//button[contains(text(),
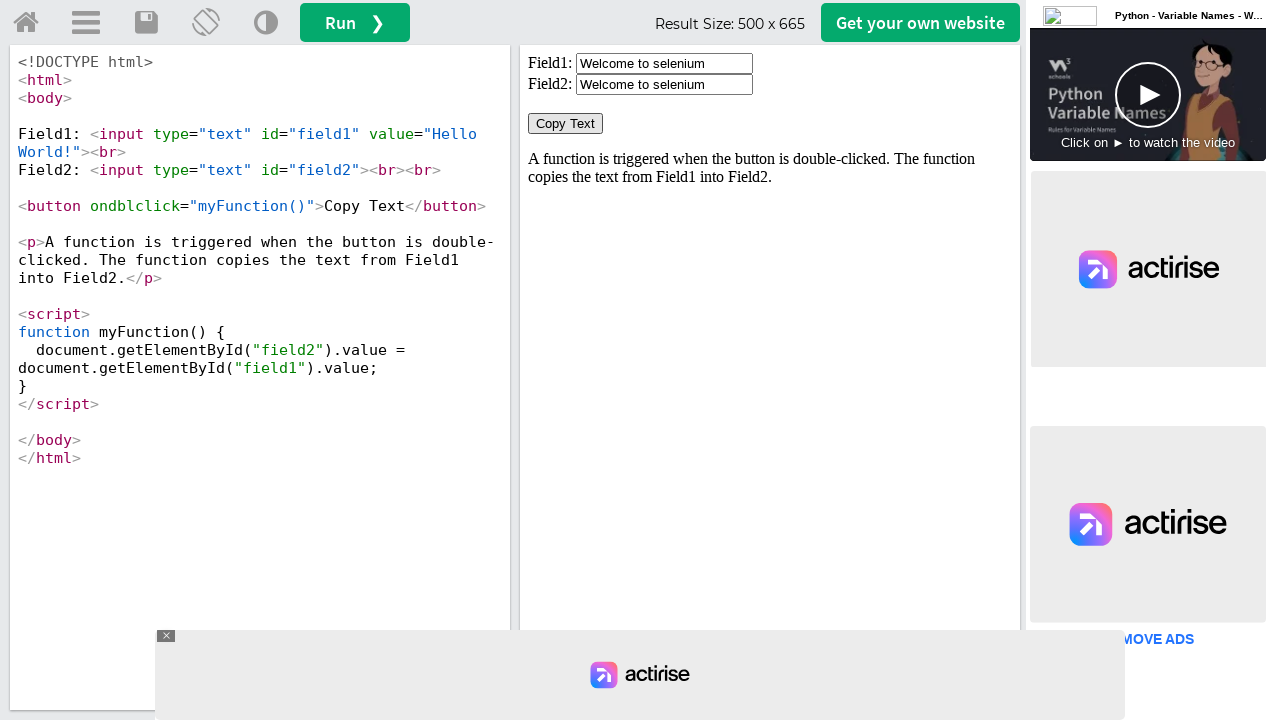

Waited 500ms for copy action to complete
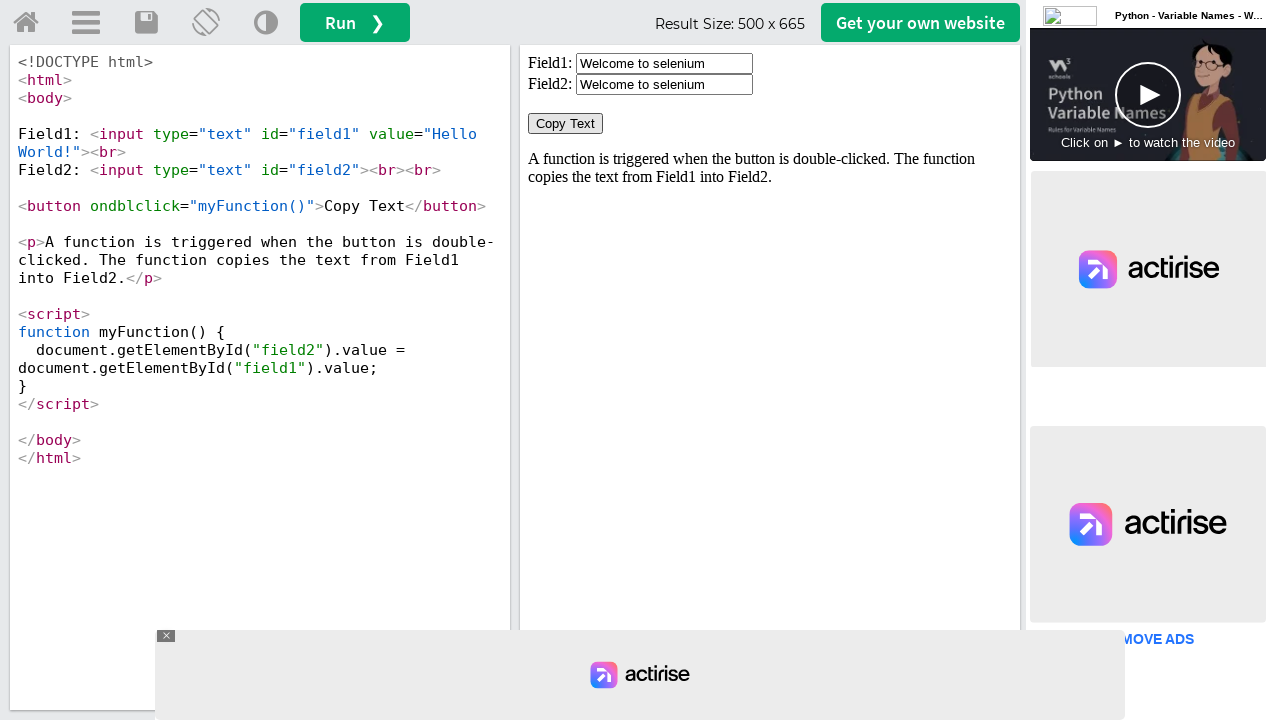

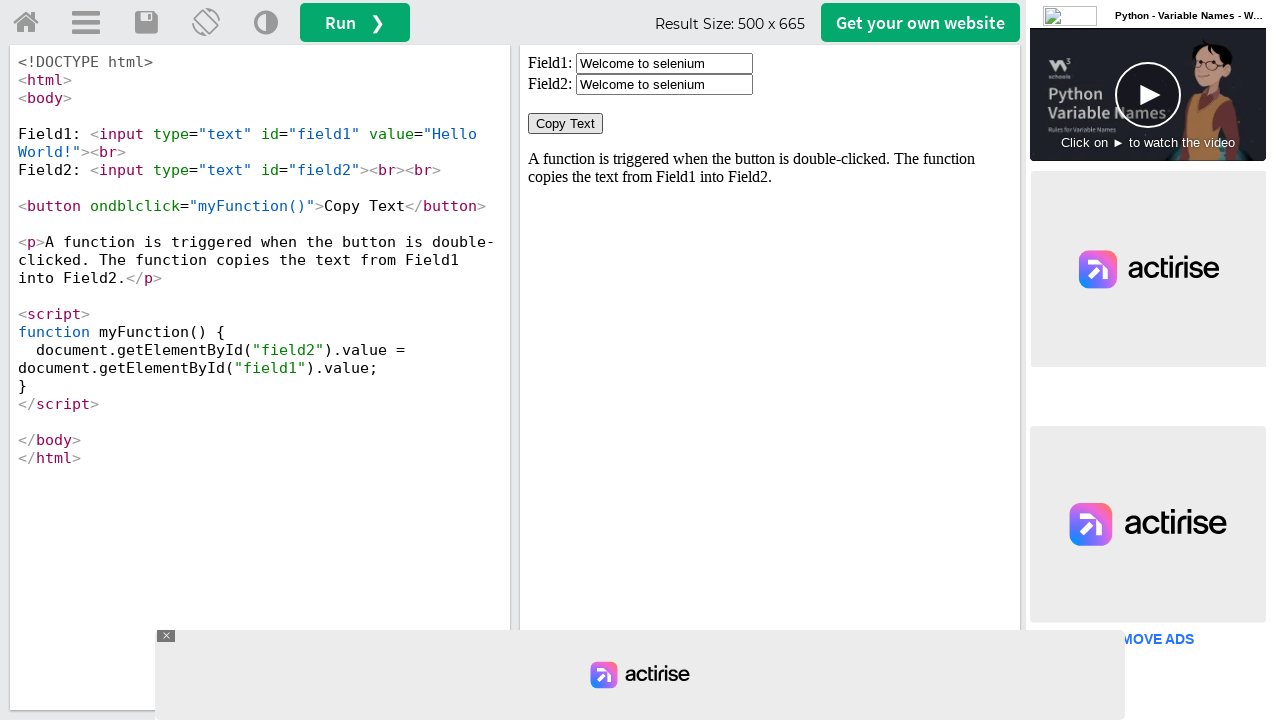